Tests handling of multiple alert dialogs by clicking all alert buttons and accepting each dialog that appears

Starting URL: https://www.techglobal-training.com/frontend/alerts

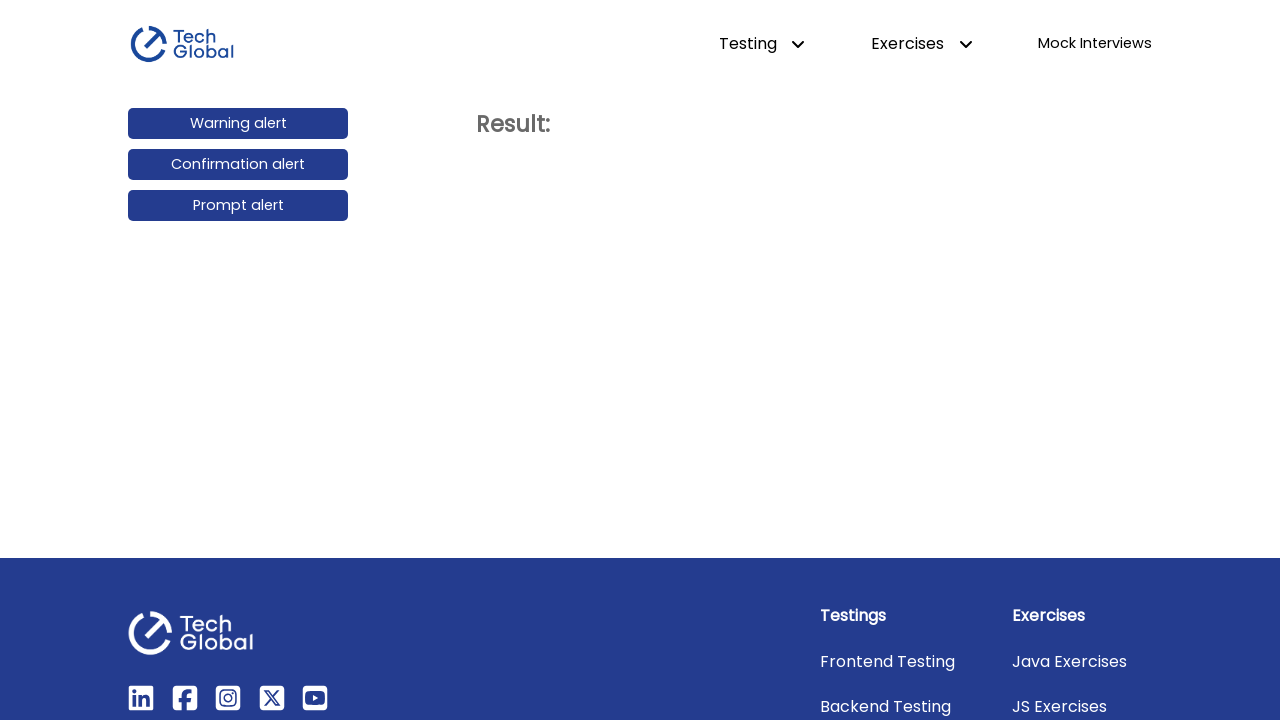

Set up dialog handler to accept all dialogs
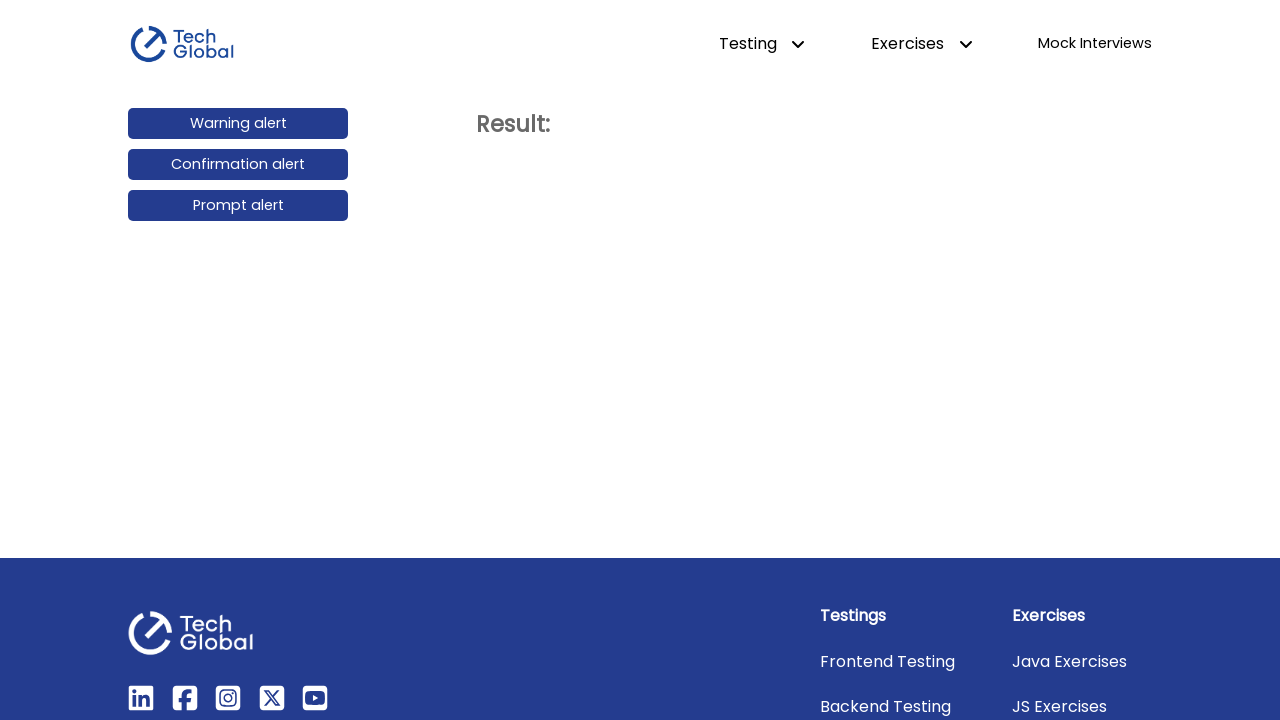

Located all alert buttons
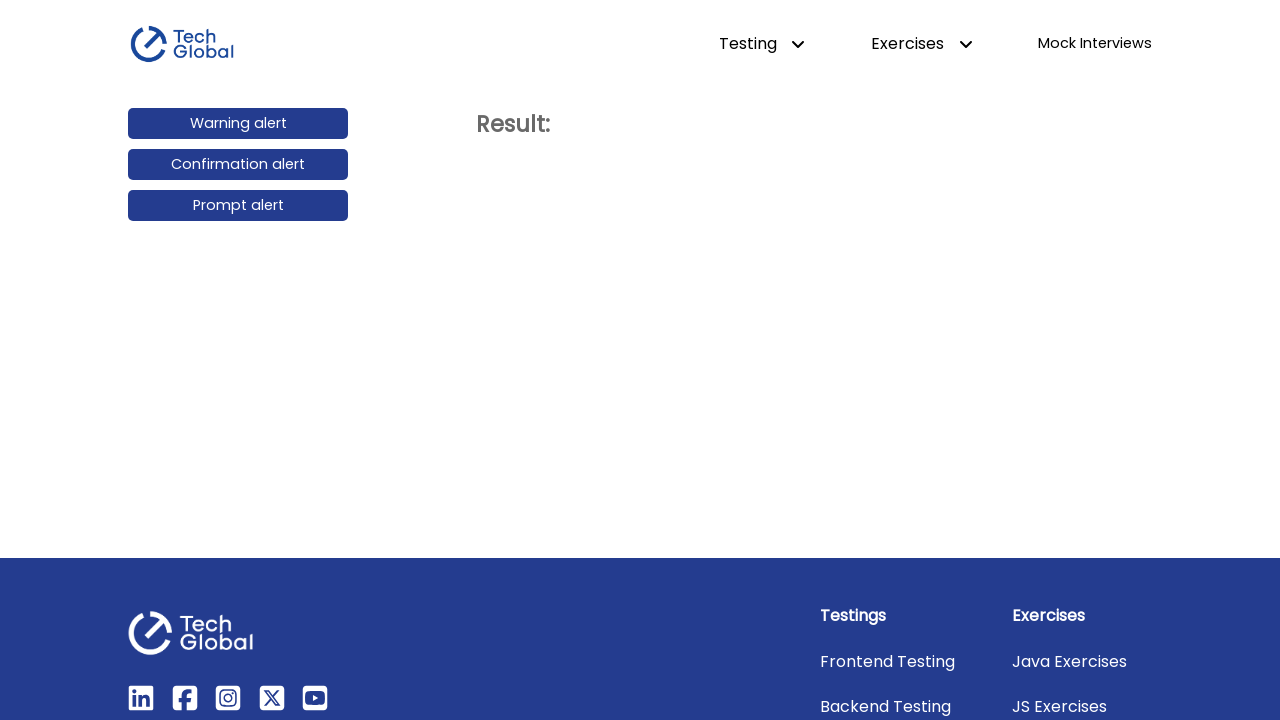

Found 3 alert buttons
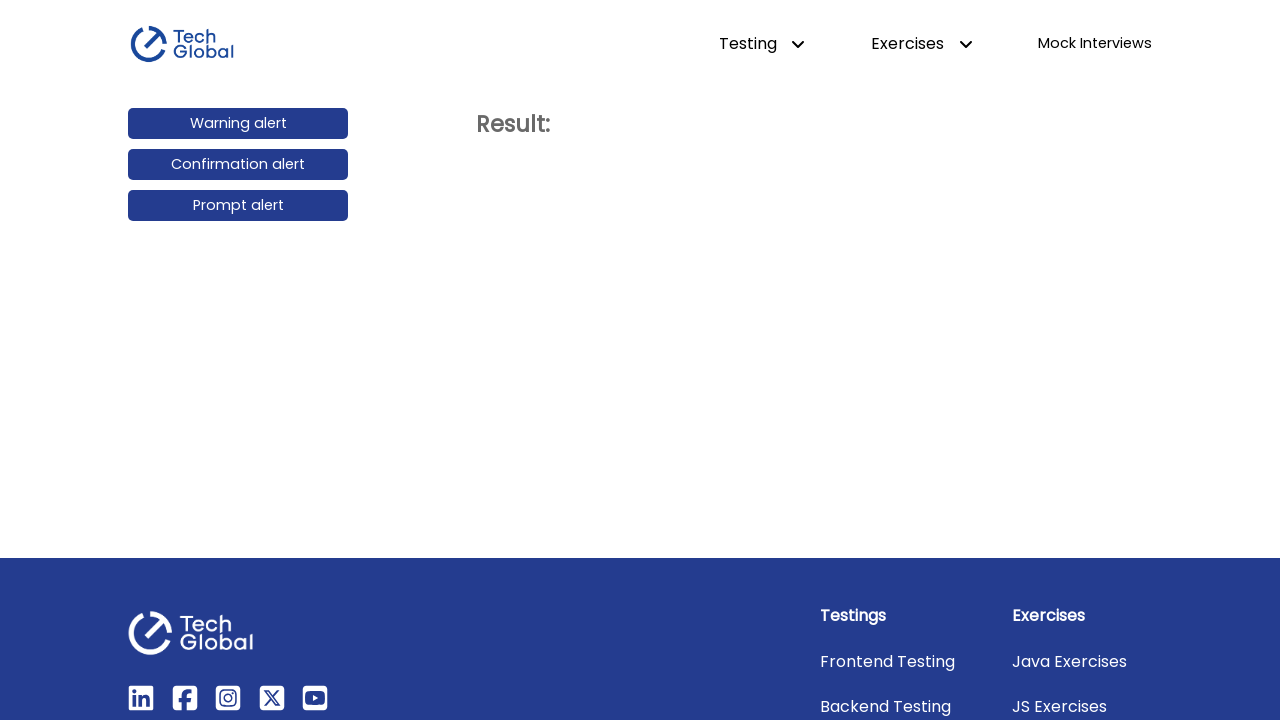

Clicked alert button 1 of 3 at (238, 124) on [id$="alert"] >> nth=0
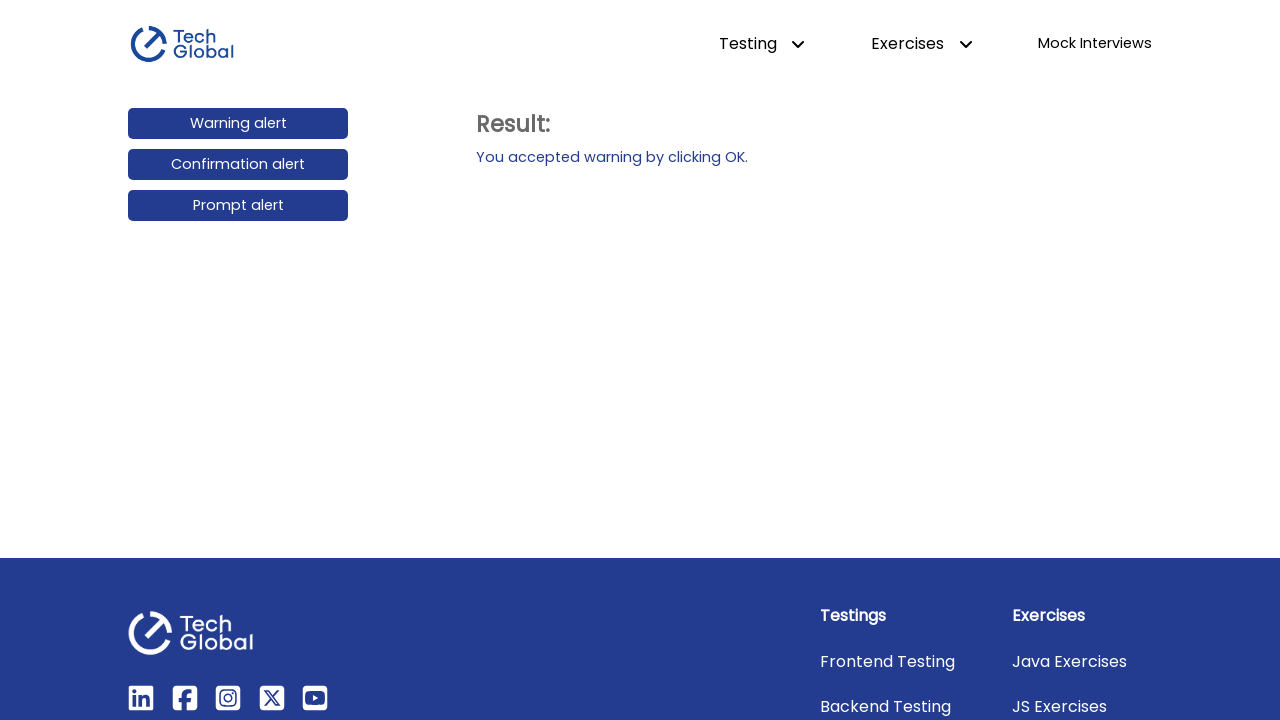

Waited for dialog 1 to be processed and accepted
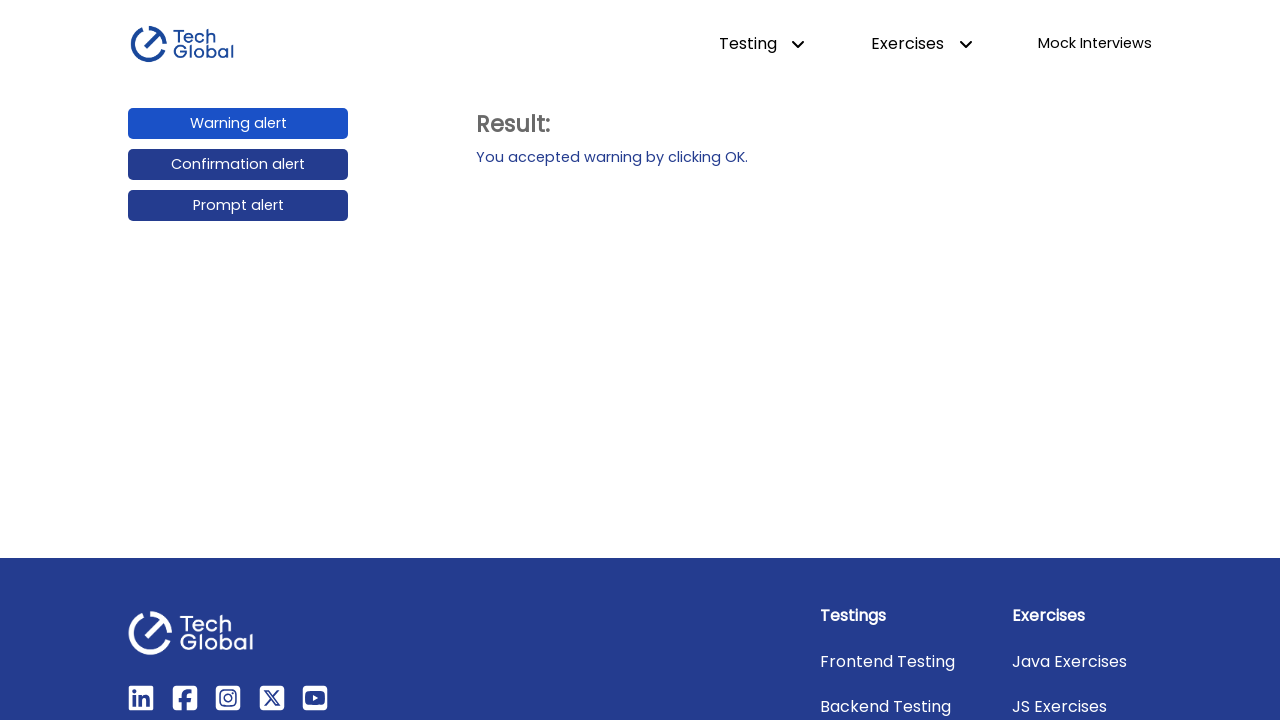

Clicked alert button 2 of 3 at (238, 165) on [id$="alert"] >> nth=1
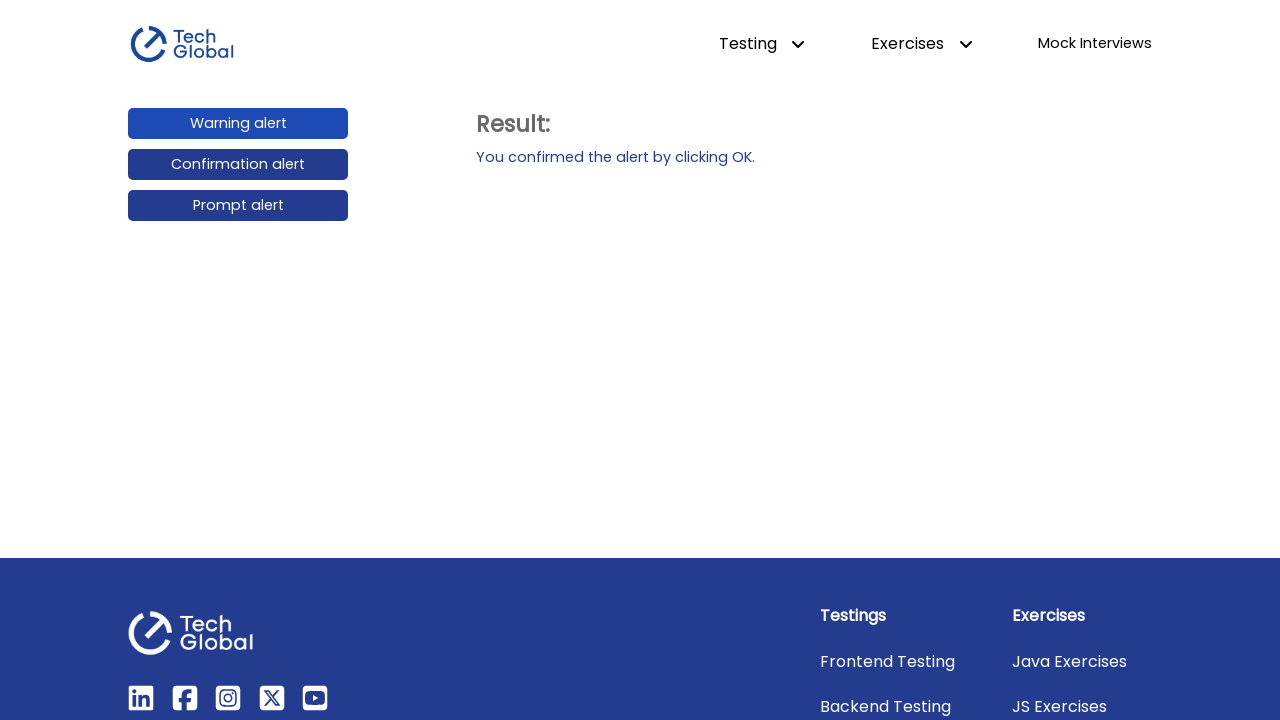

Waited for dialog 2 to be processed and accepted
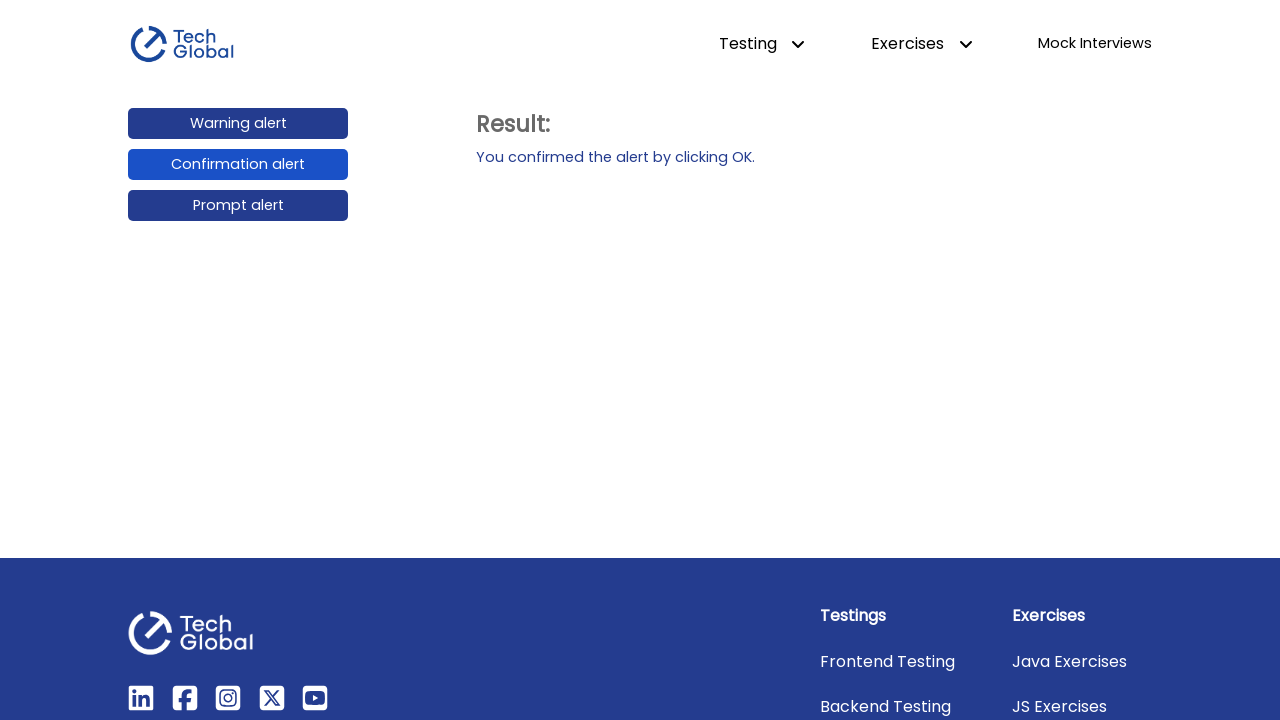

Clicked alert button 3 of 3 at (238, 206) on [id$="alert"] >> nth=2
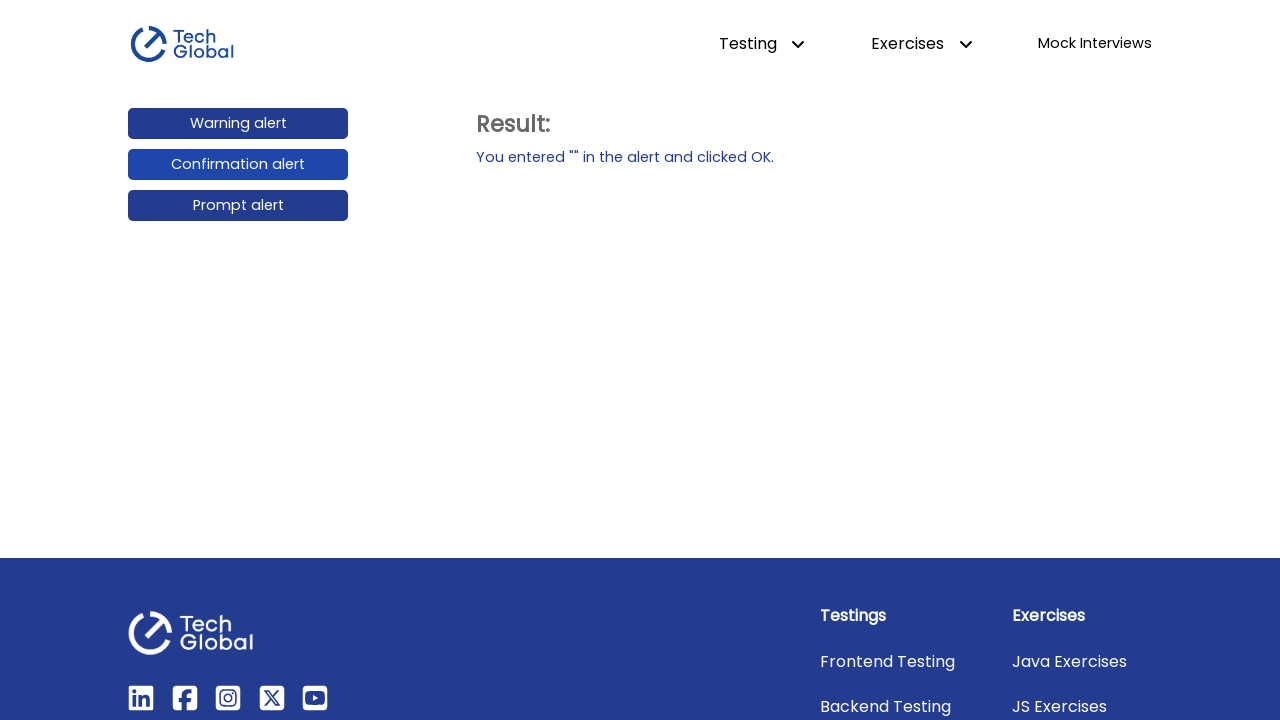

Waited for dialog 3 to be processed and accepted
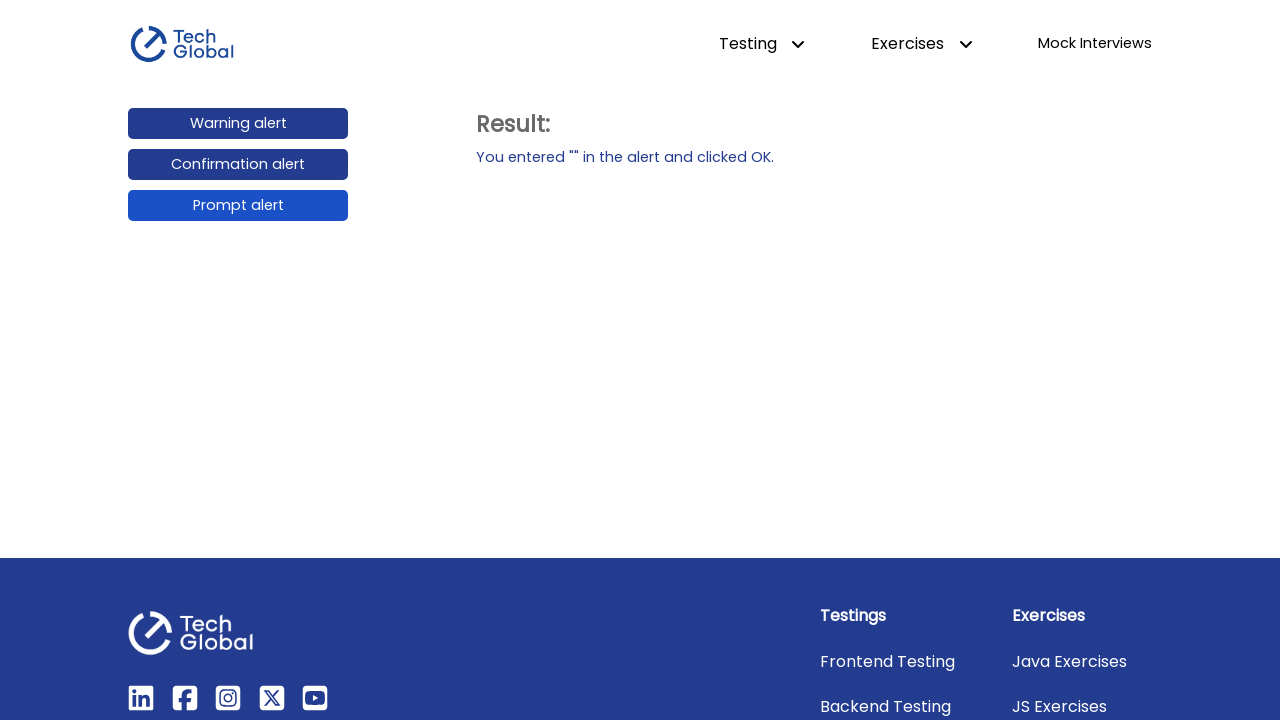

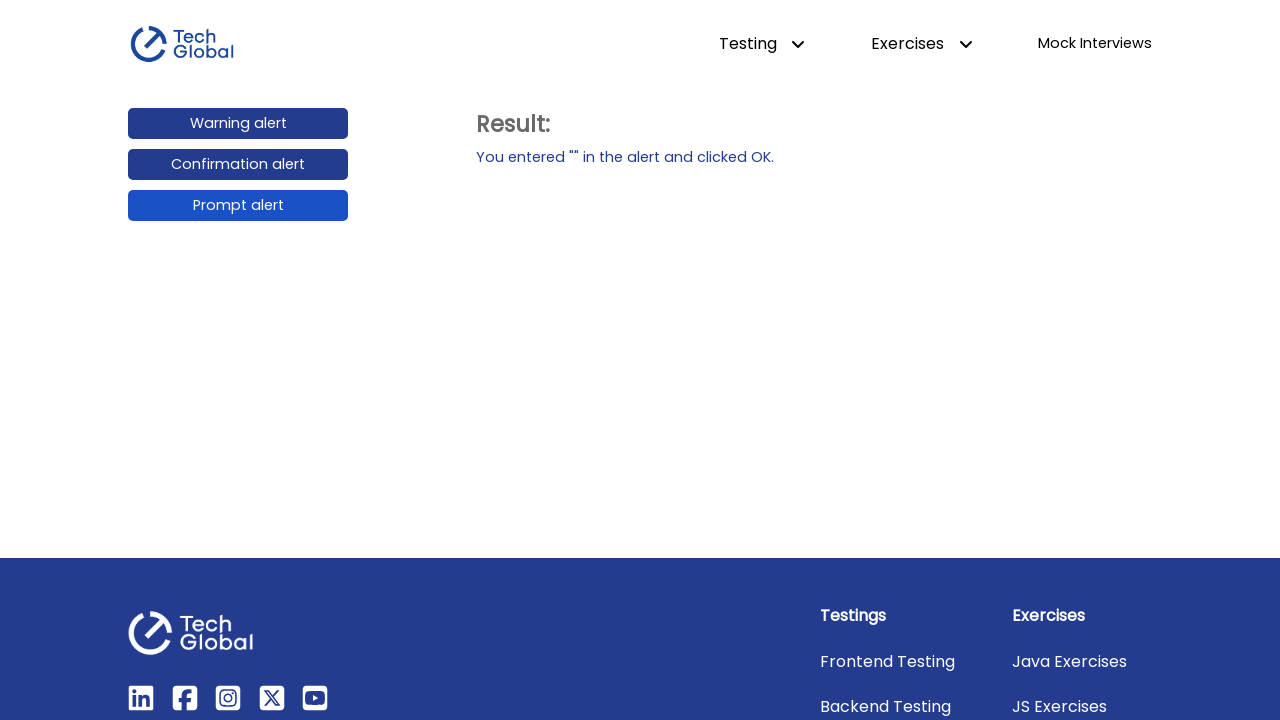